Navigates to Baidu's trending topics board and verifies that the hot topic links are displayed on the page.

Starting URL: https://top.baidu.com/board

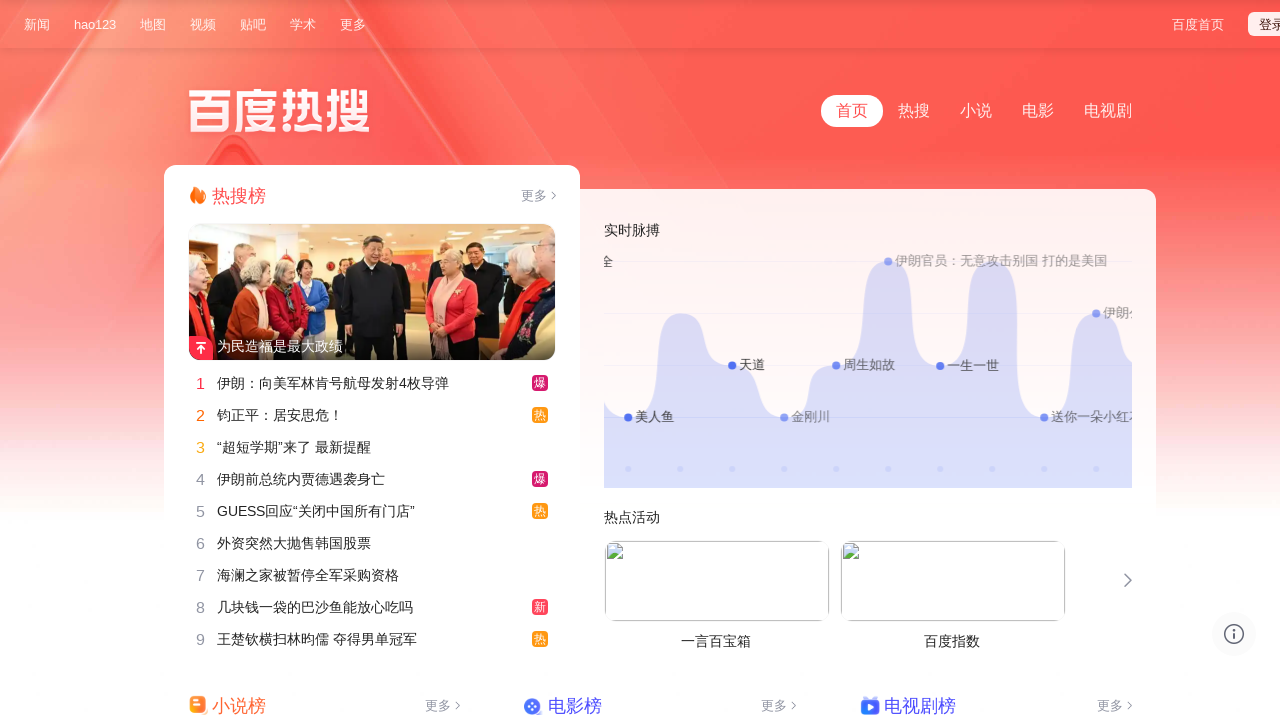

Navigated to Baidu's trending topics board
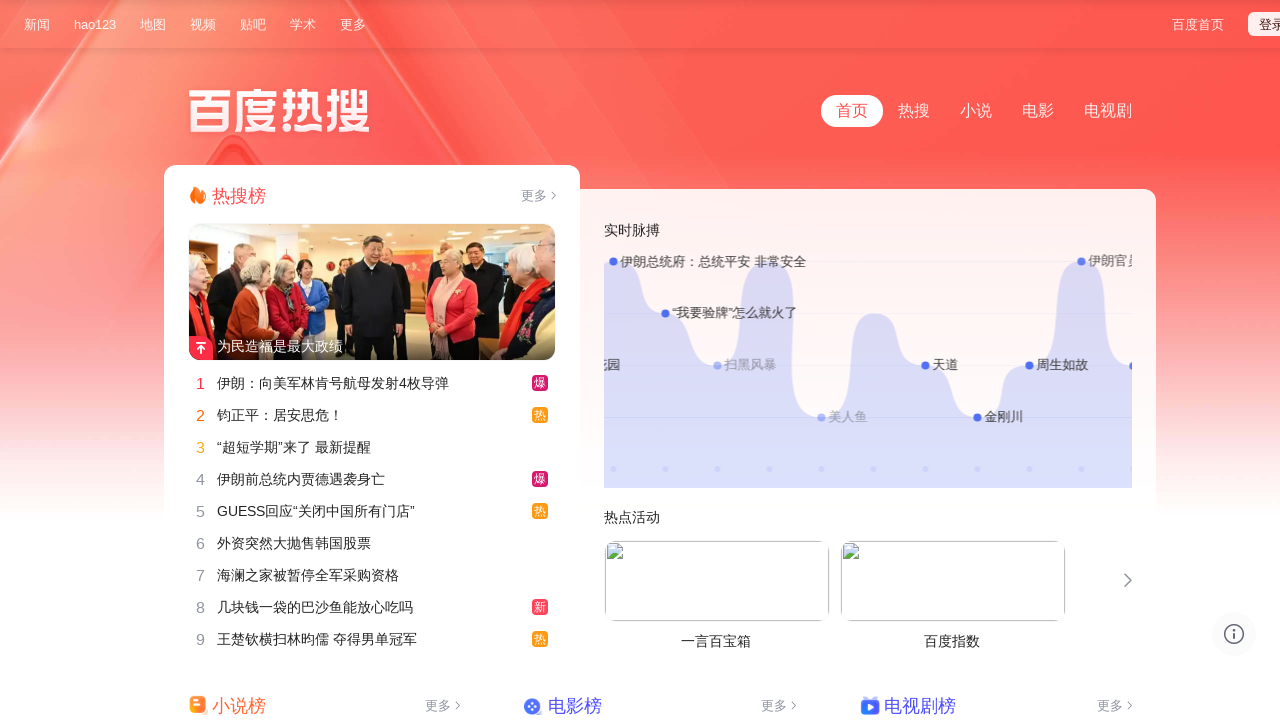

Trending topics board loaded - hot topic links are displayed
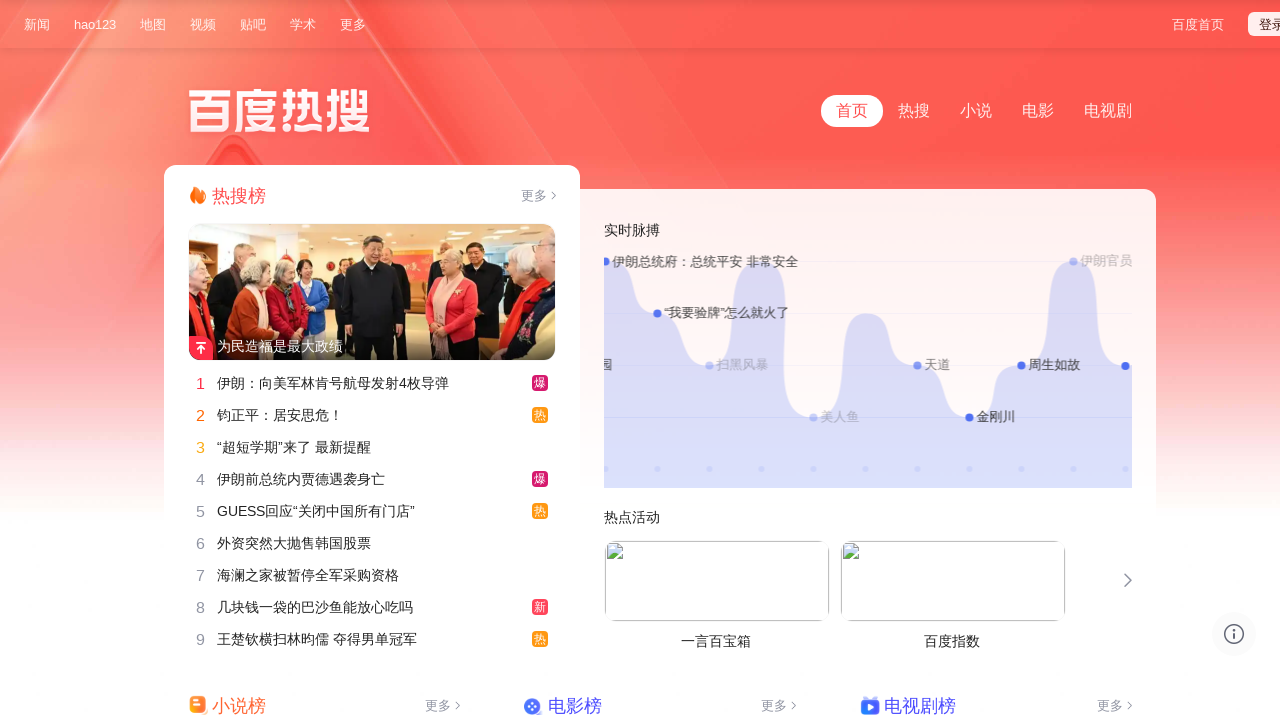

Verified that hot topic titles are present on the page
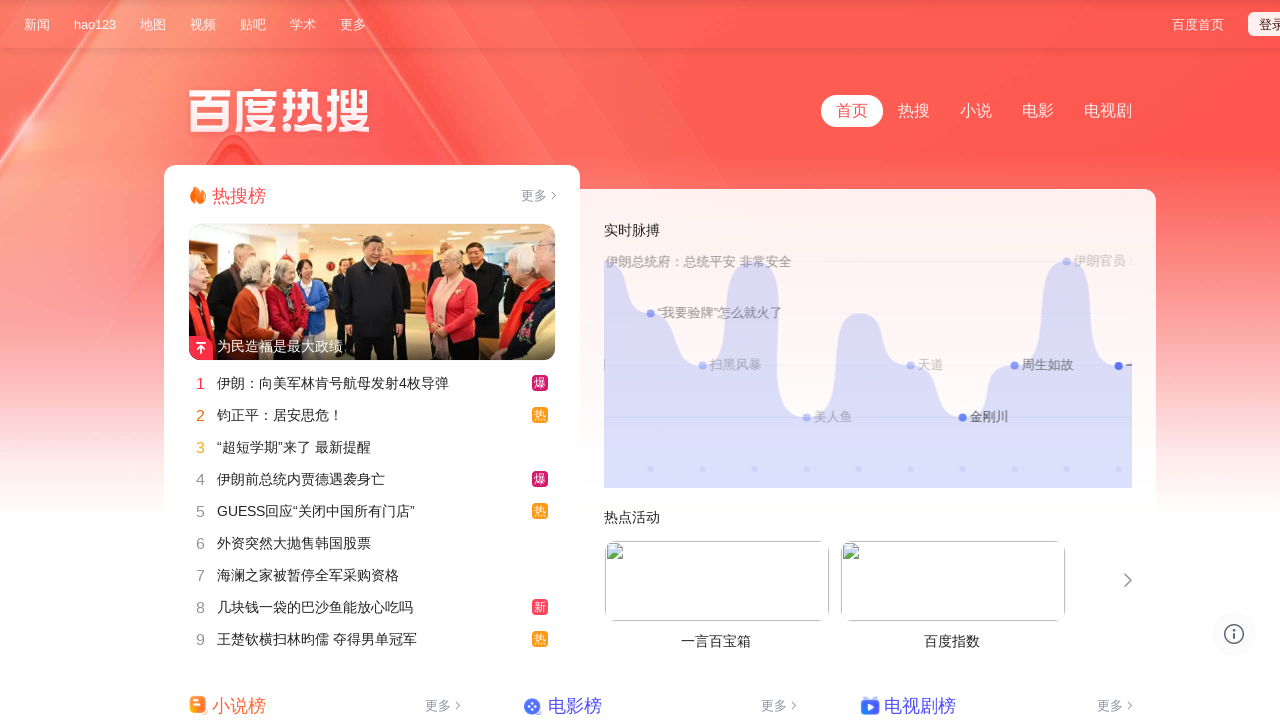

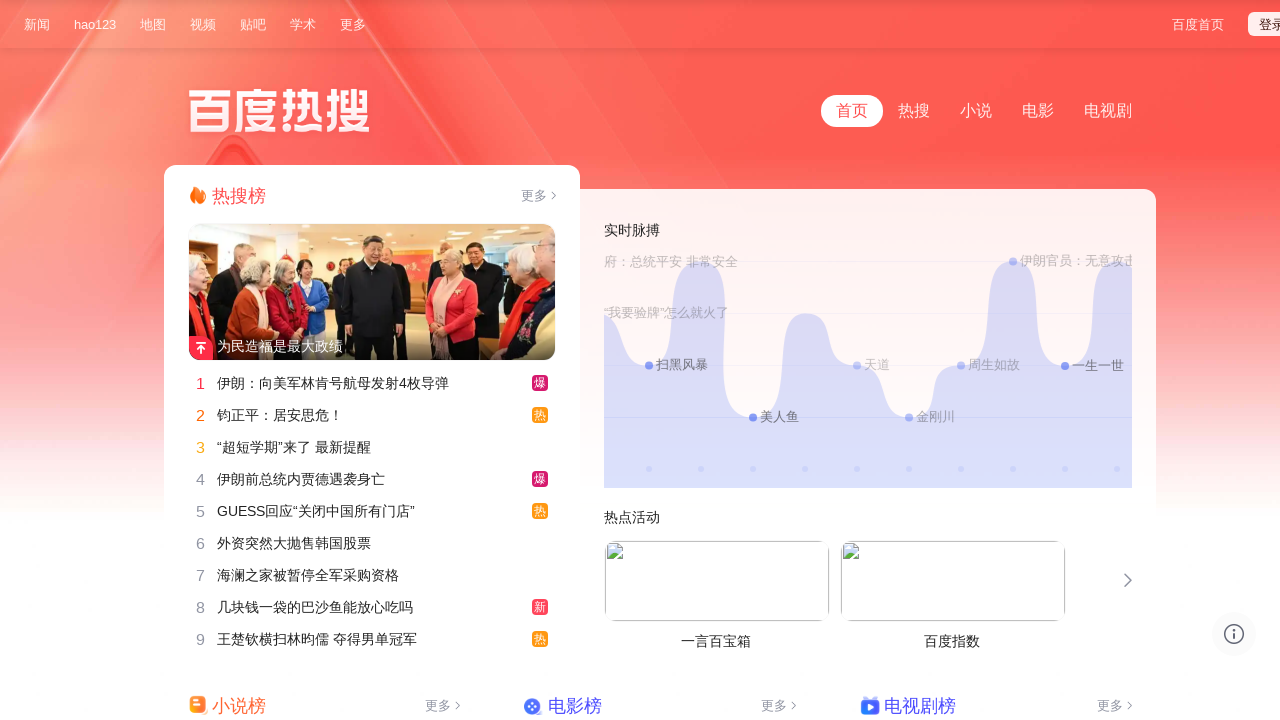